Tests an e-commerce shopping flow by searching for products containing "be", adding all matching products to cart, proceeding to checkout, applying a promo code, and verifying the total amount and discount are calculated correctly.

Starting URL: https://rahulshettyacademy.com/seleniumPractise/#/

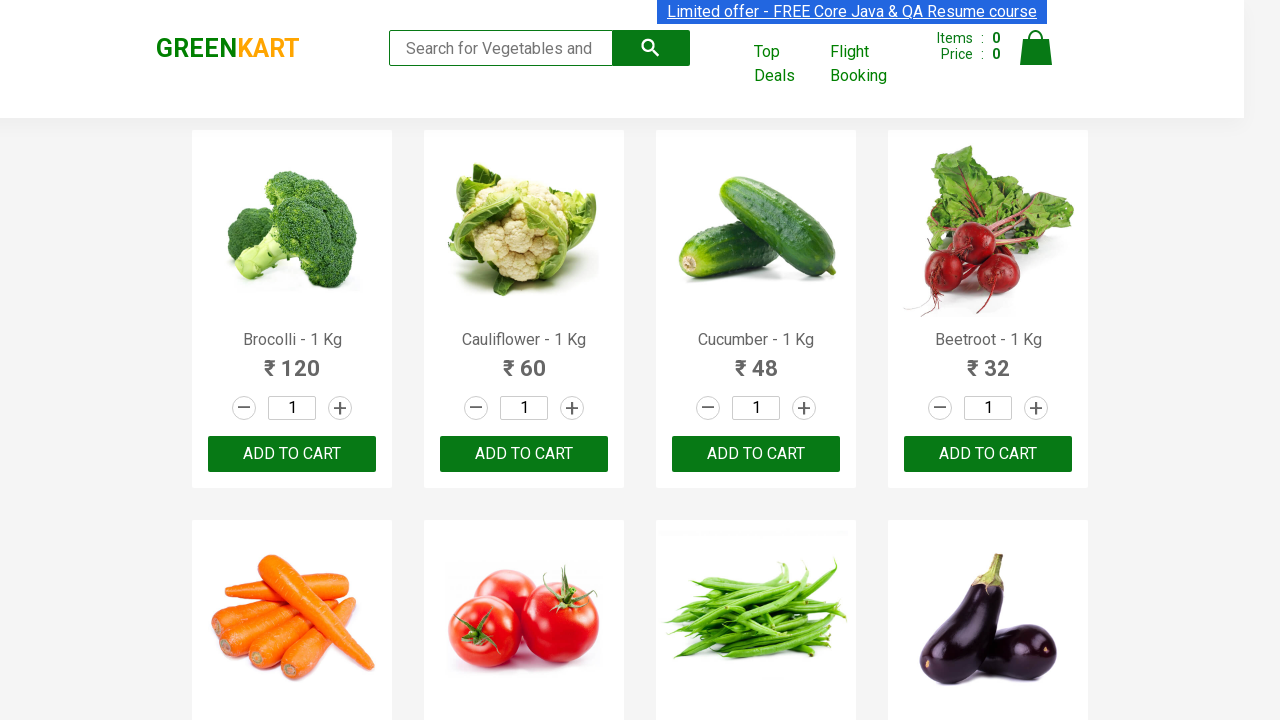

Filled search field with 'be' on .search-keyword
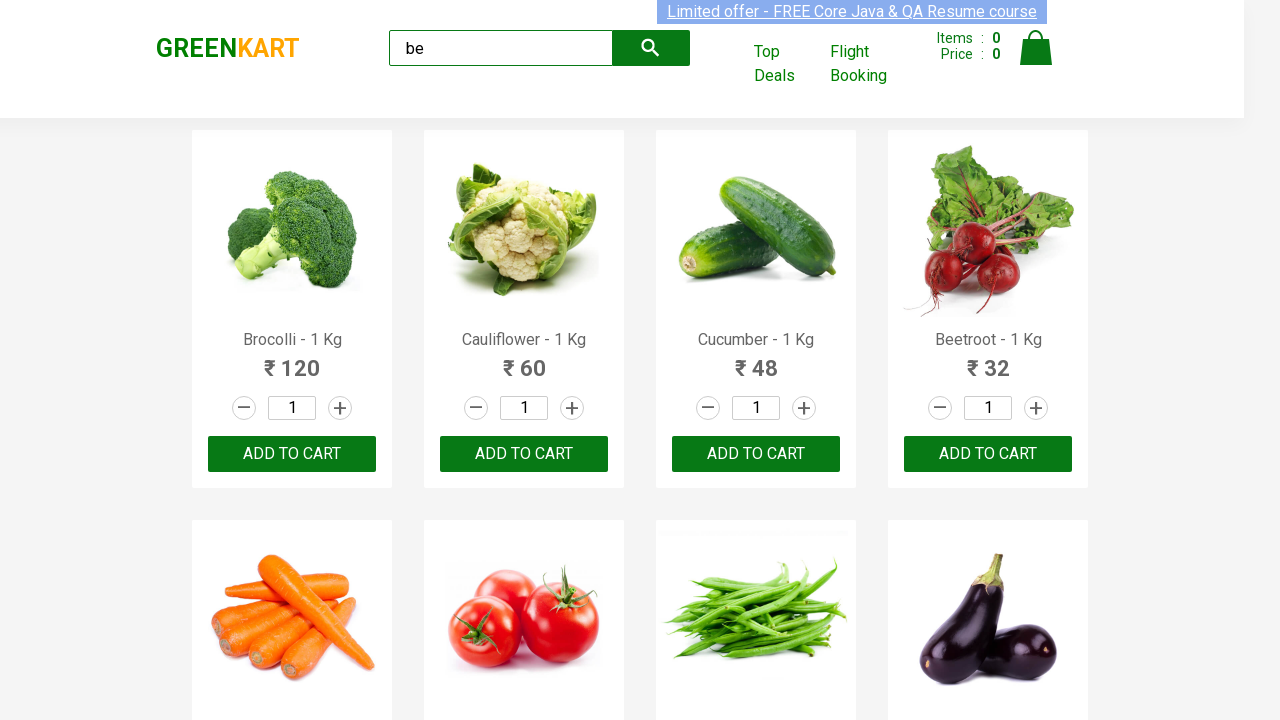

Waited for search results to load
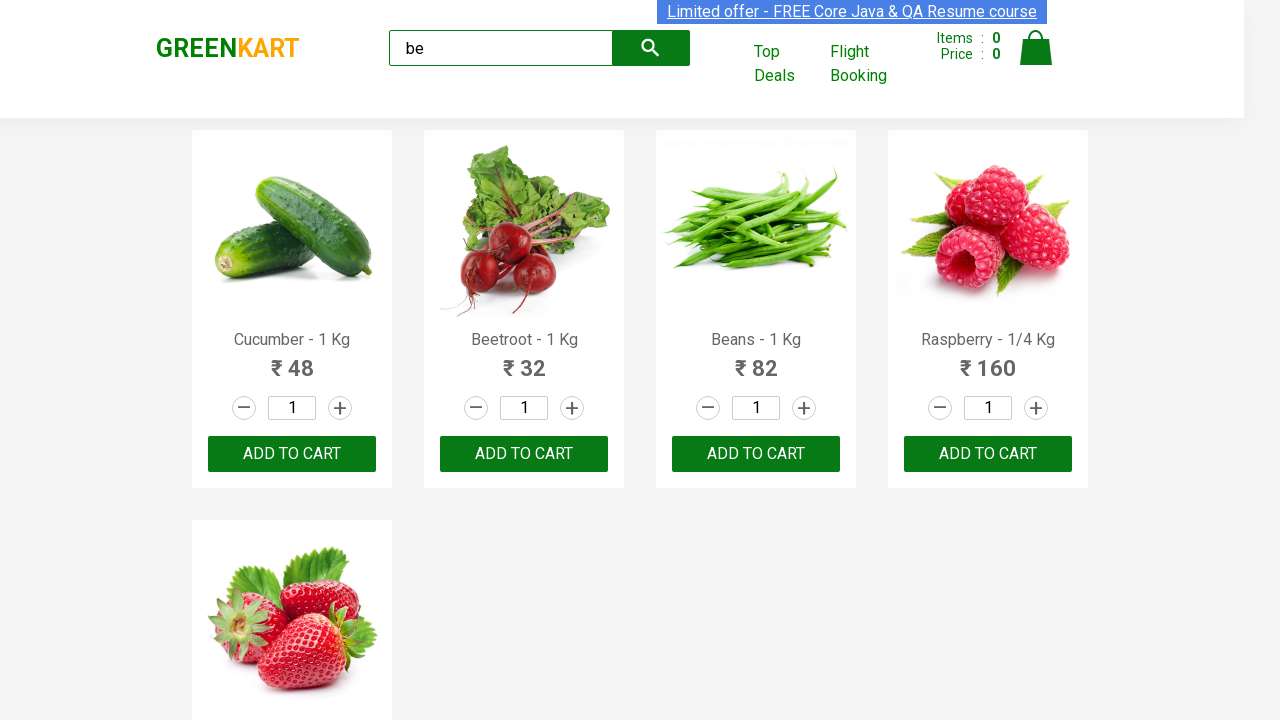

Located 5 products matching 'be'
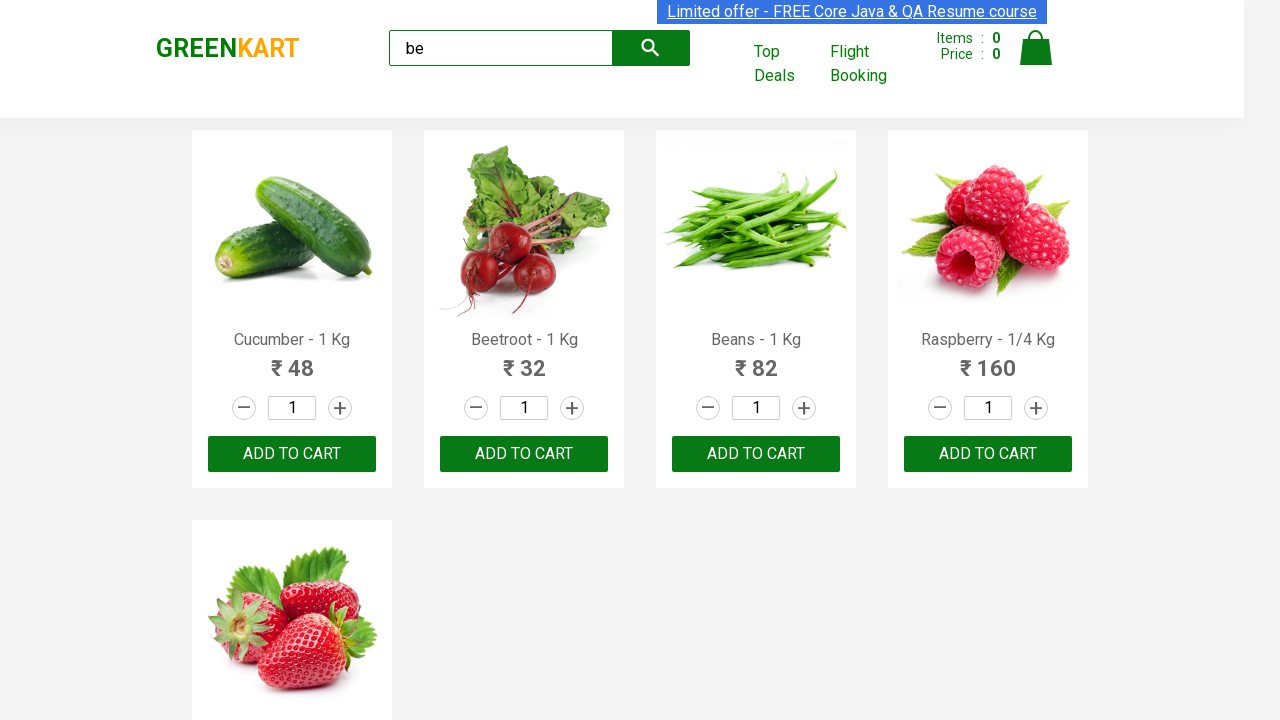

Added product to cart at (292, 454) on div[class='product'] >> nth=0 >> div[class='product-action'] button
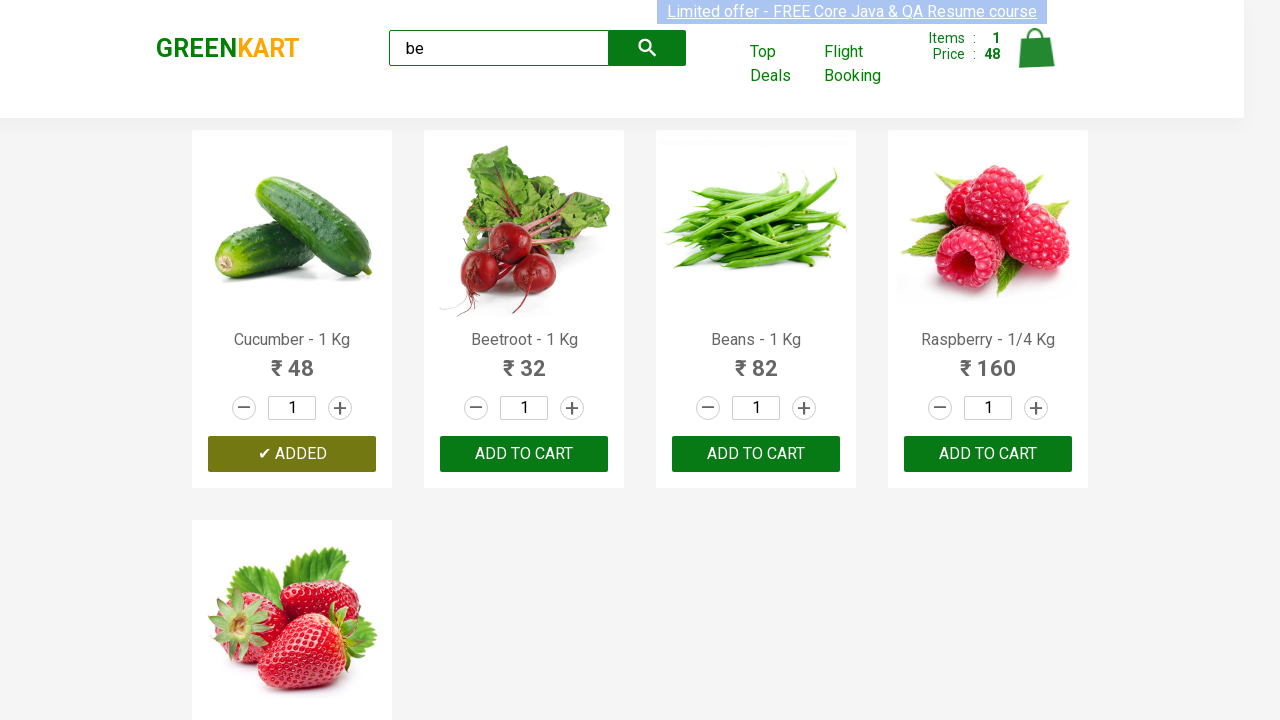

Added product to cart at (524, 454) on div[class='product'] >> nth=1 >> div[class='product-action'] button
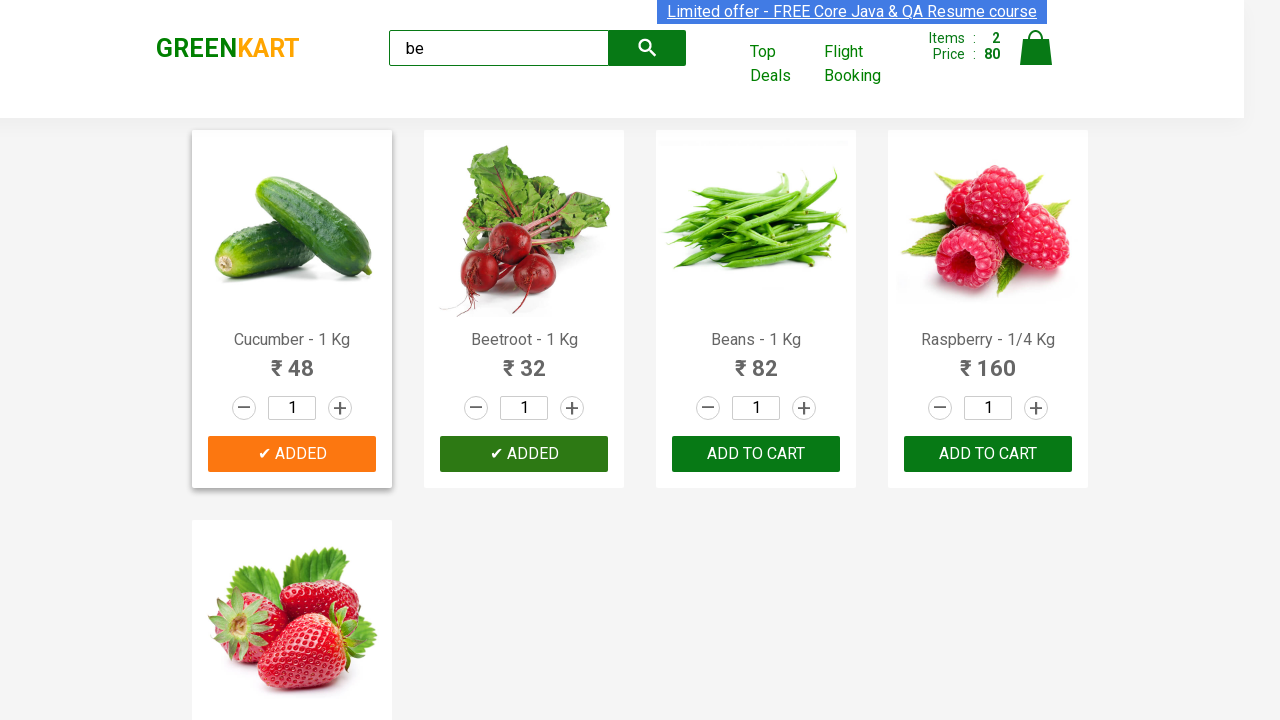

Added product to cart at (756, 454) on div[class='product'] >> nth=2 >> div[class='product-action'] button
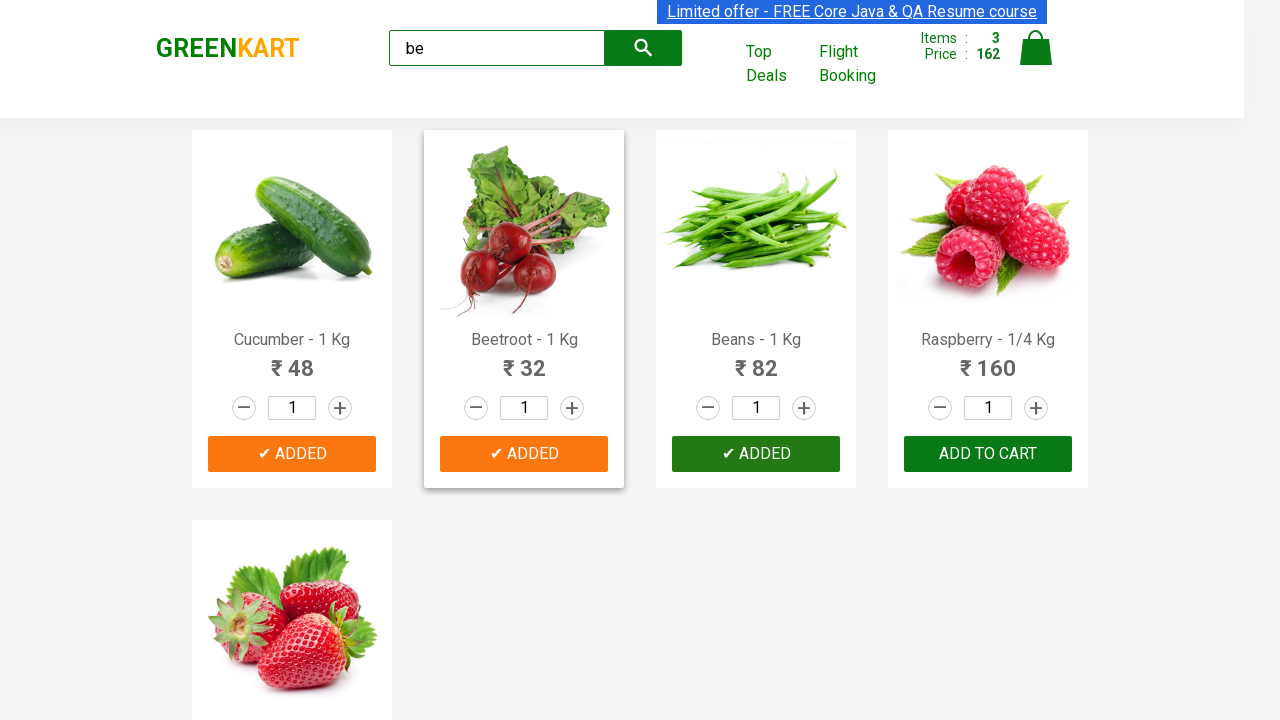

Added product to cart at (988, 454) on div[class='product'] >> nth=3 >> div[class='product-action'] button
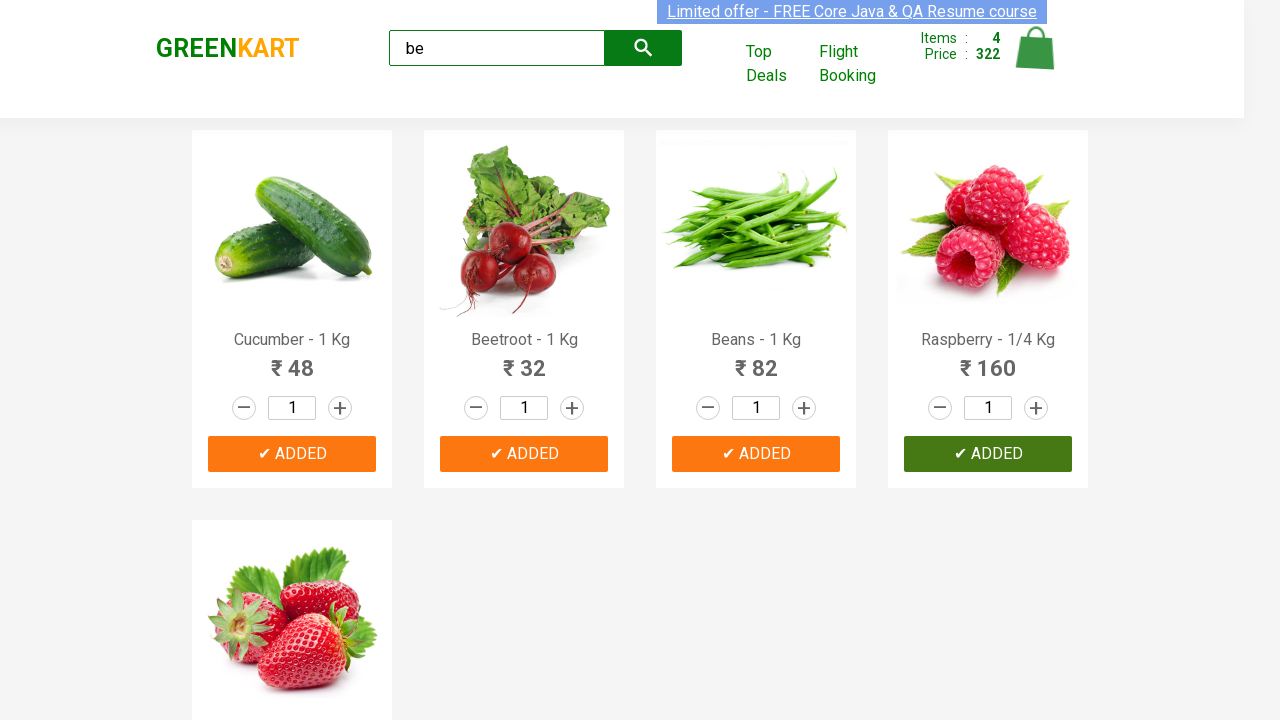

Added product to cart at (292, 569) on div[class='product'] >> nth=4 >> div[class='product-action'] button
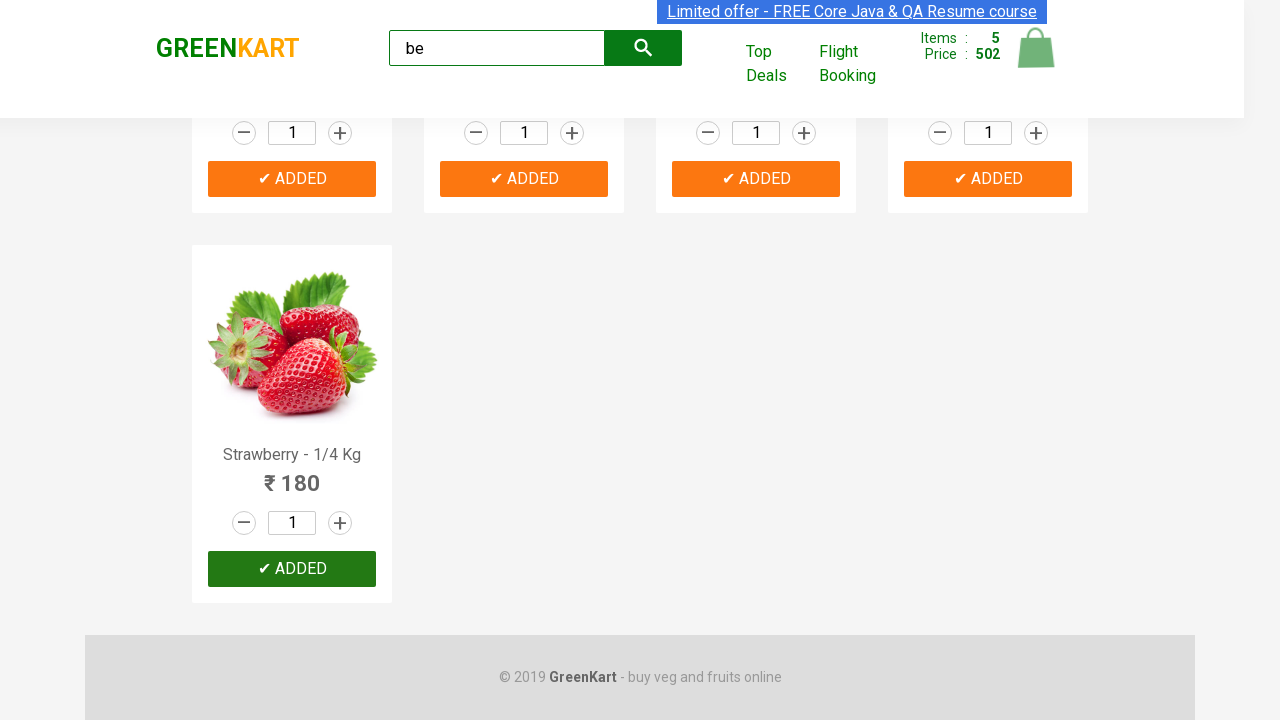

Clicked on cart icon to view cart at (1036, 48) on img[alt='Cart']
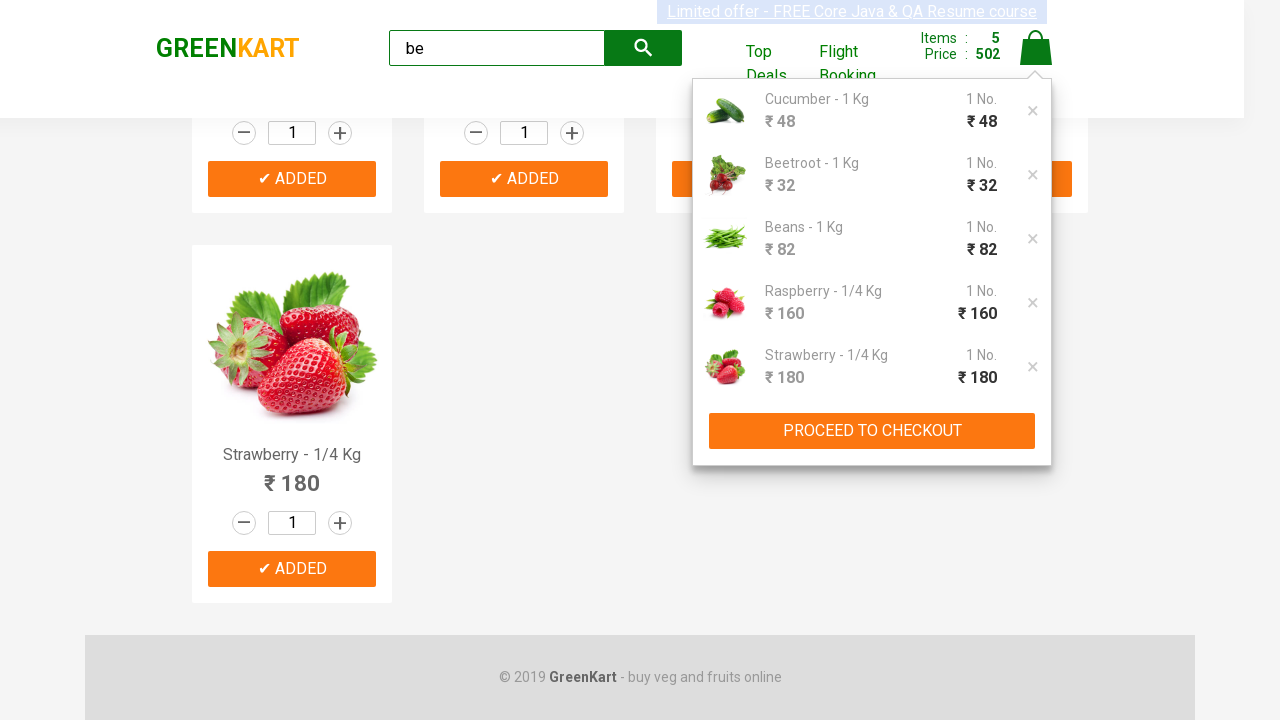

Clicked proceed to checkout button at (872, 431) on xpath=//button[text()='PROCEED TO CHECKOUT']
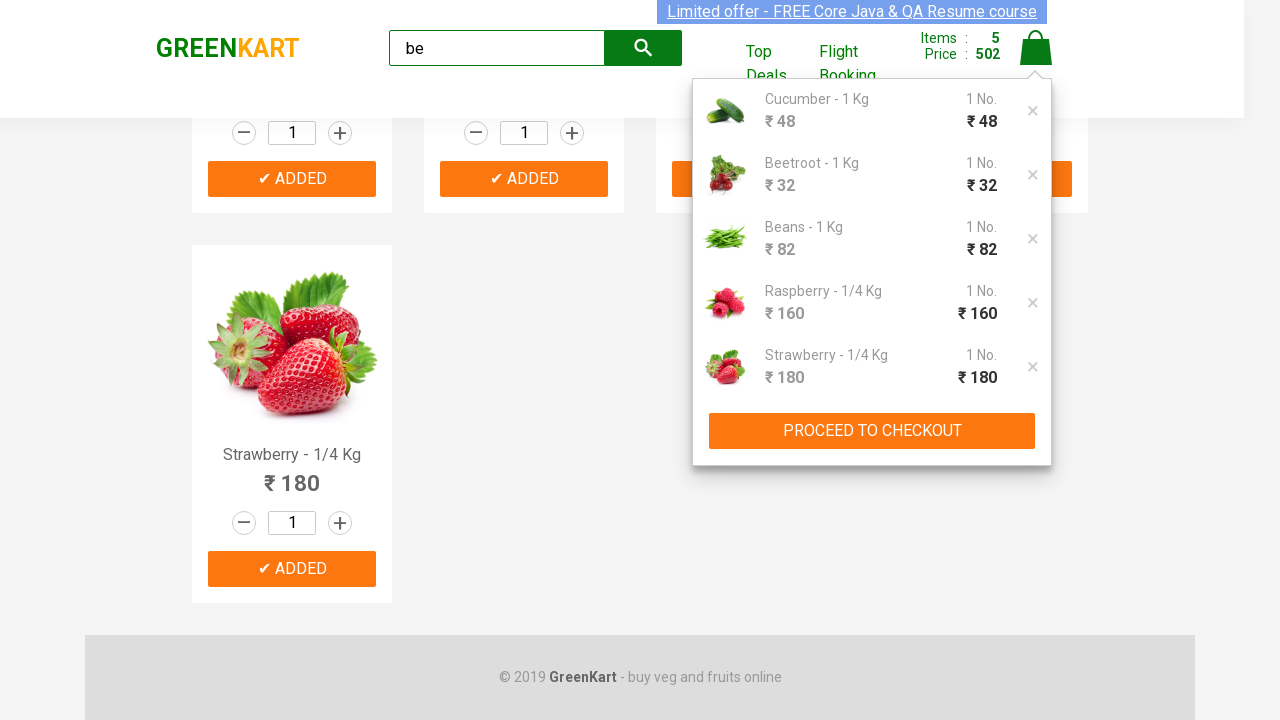

Entered promo code 'rahulshettyacademy' on .promoCode
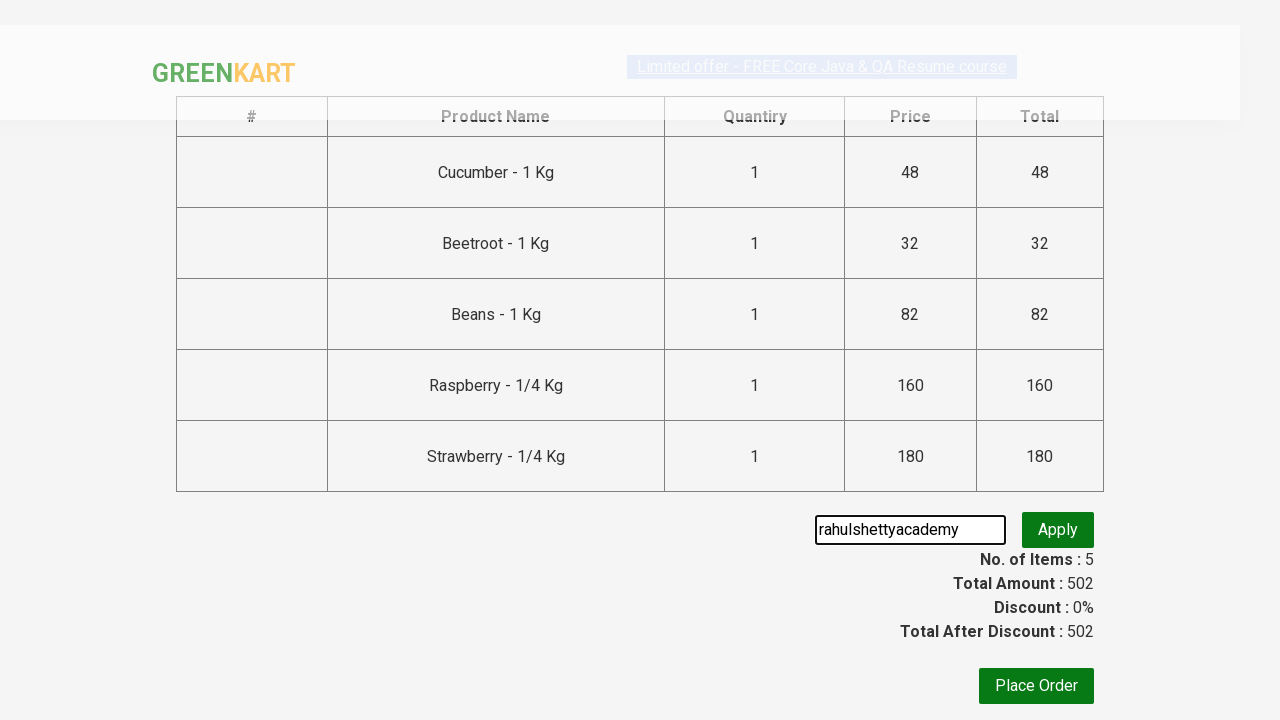

Clicked apply promo code button at (1058, 530) on .promoBtn
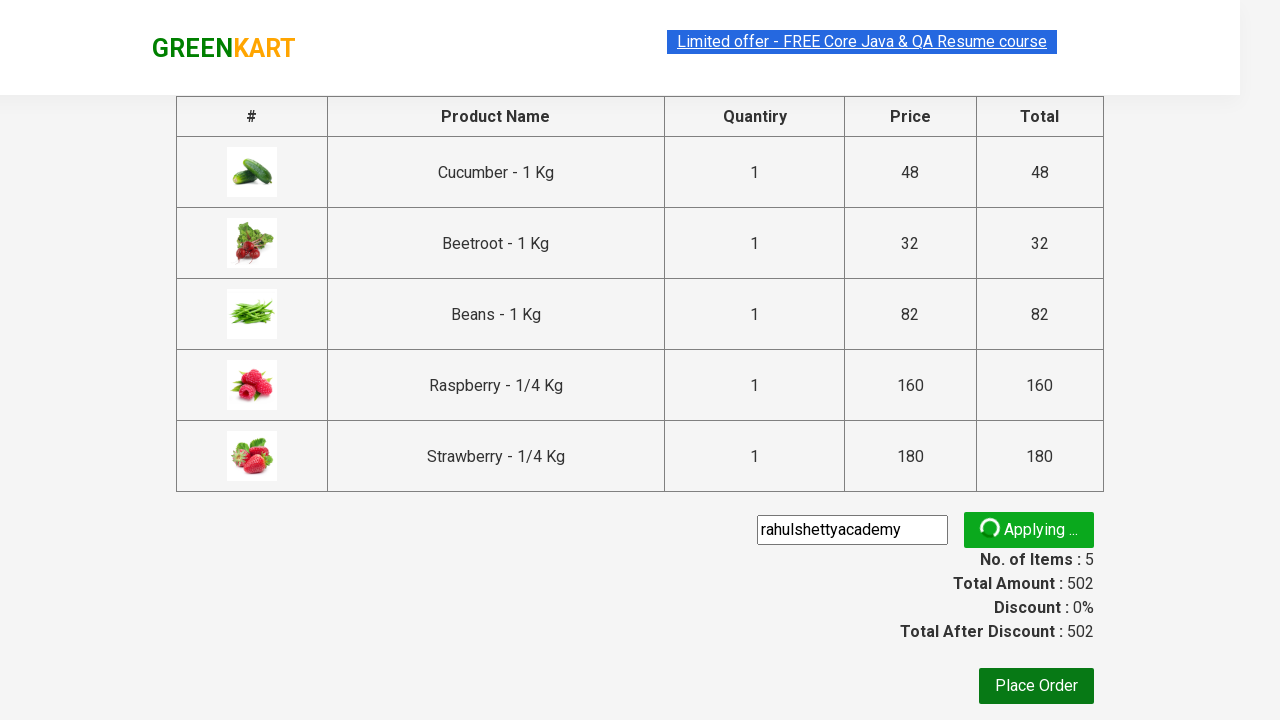

Promo information appeared
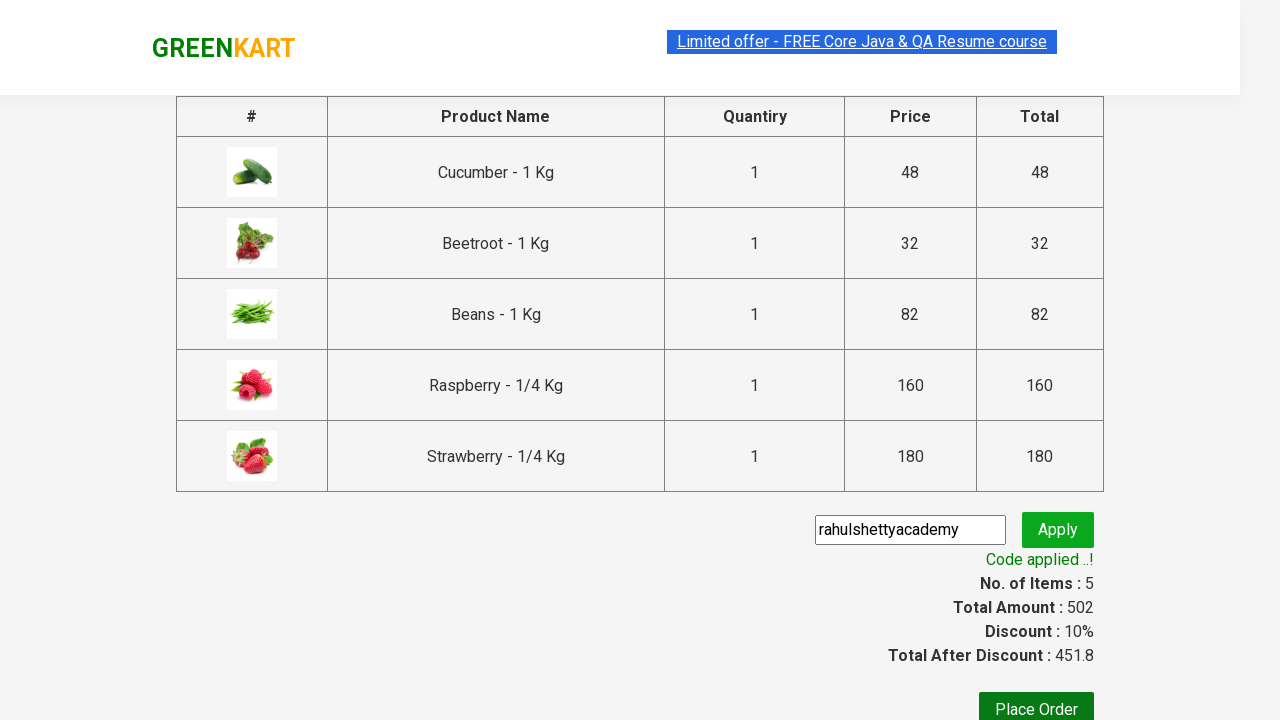

Discount amount calculated and displayed
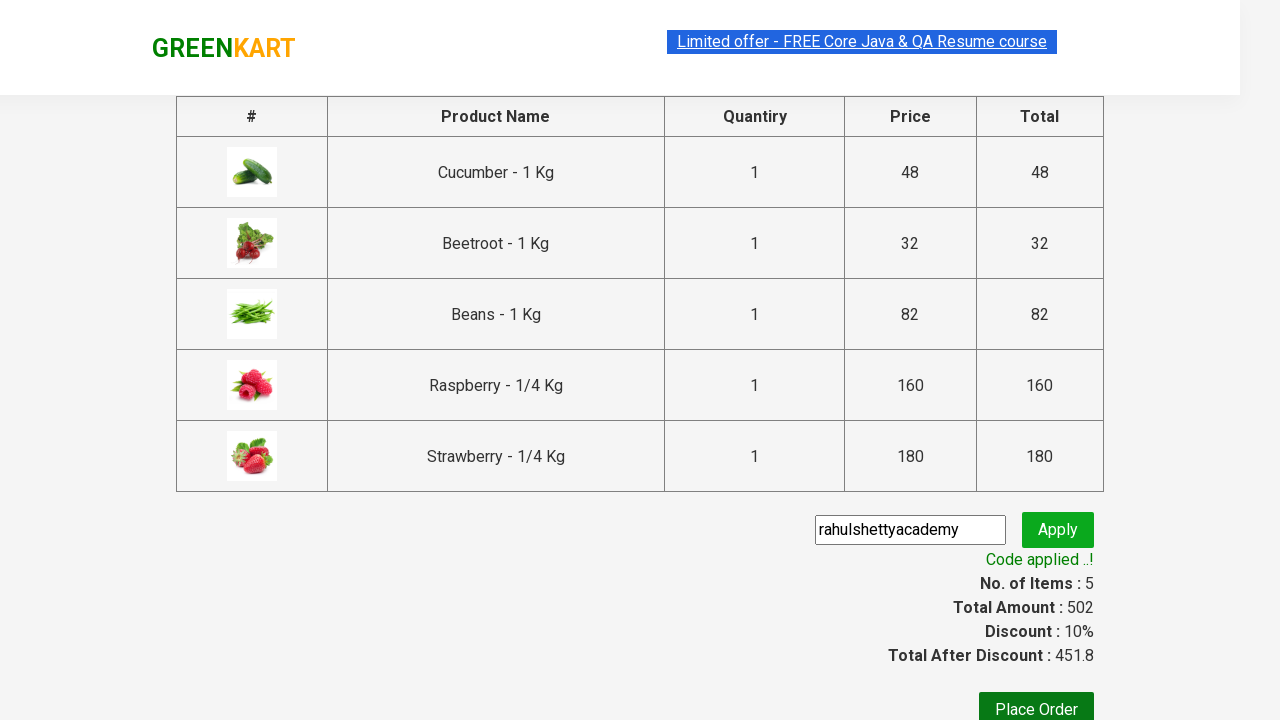

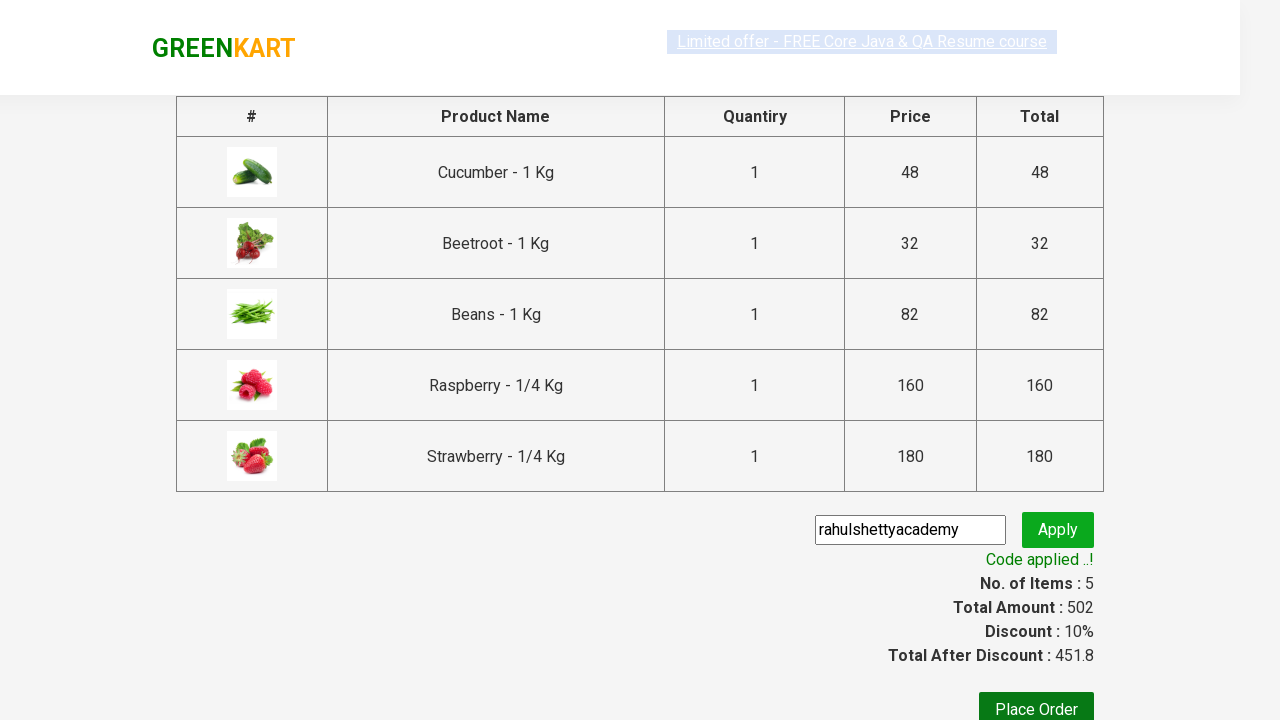